Tests text input functionality by filling a text field and then clearing it

Starting URL: http://sahitest.com/demo/linkTest.htm

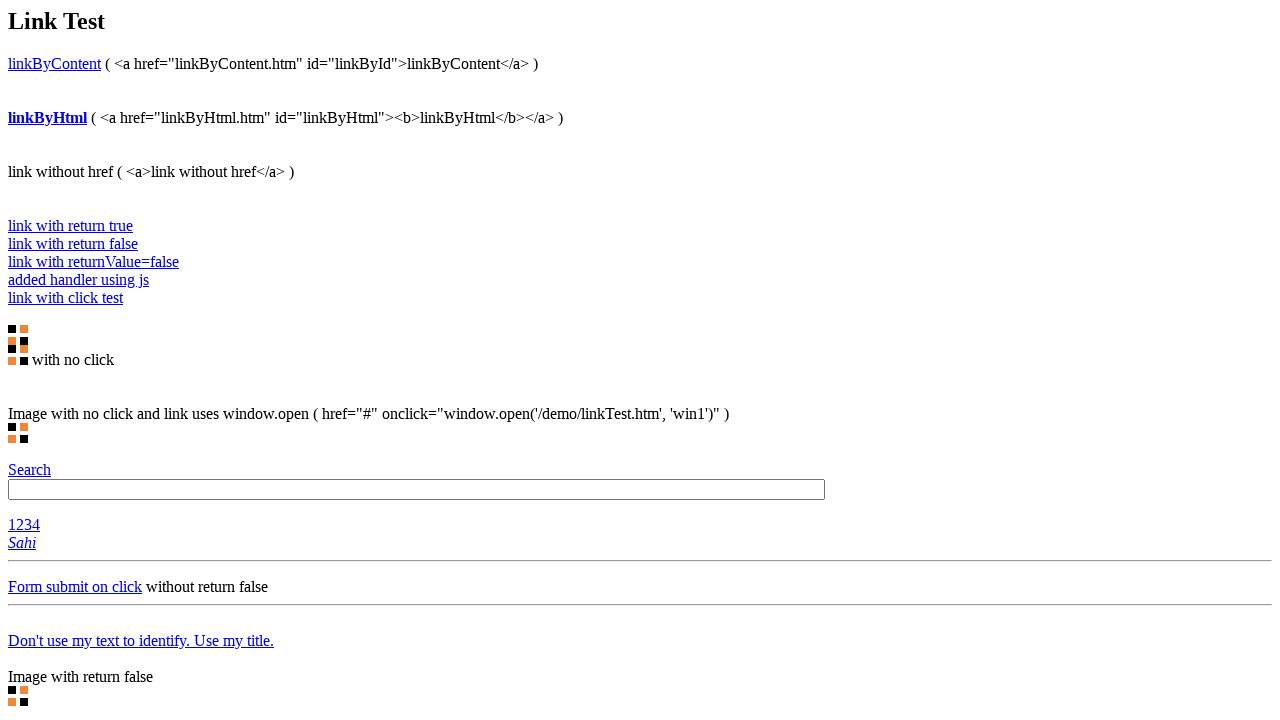

Filled text field #t1 with 'hello world' on #t1
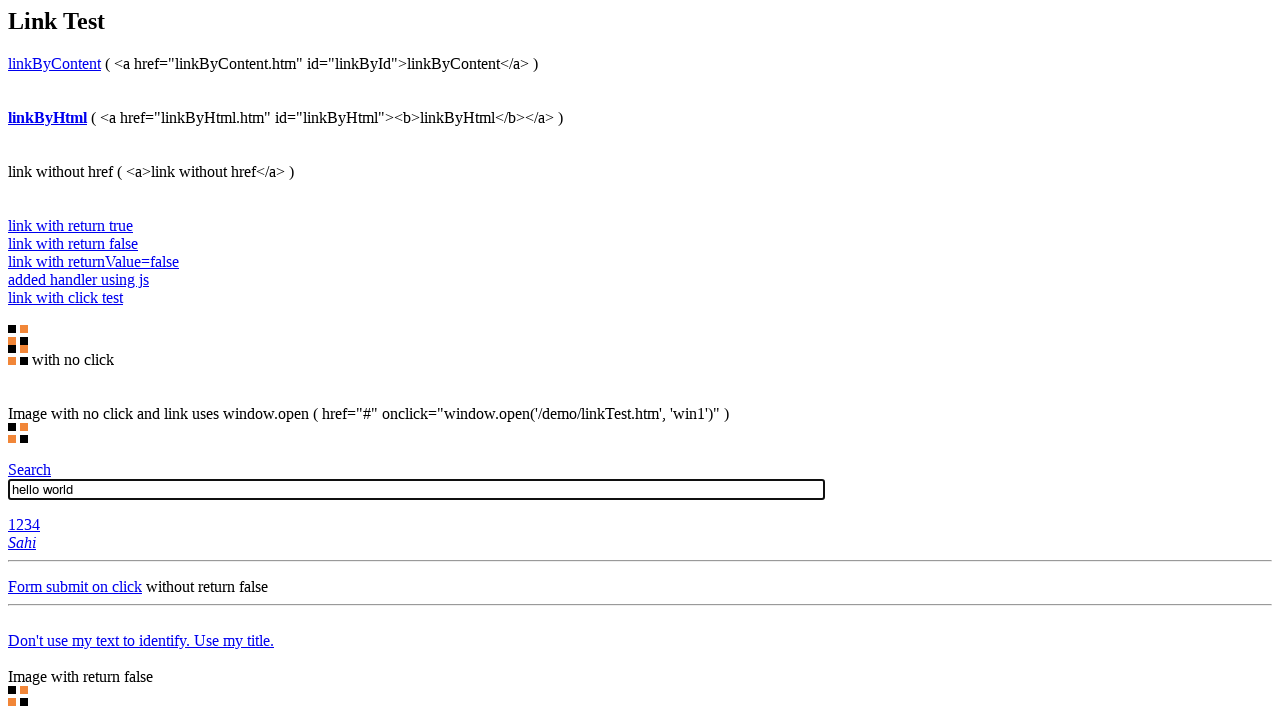

Waited 2000 milliseconds
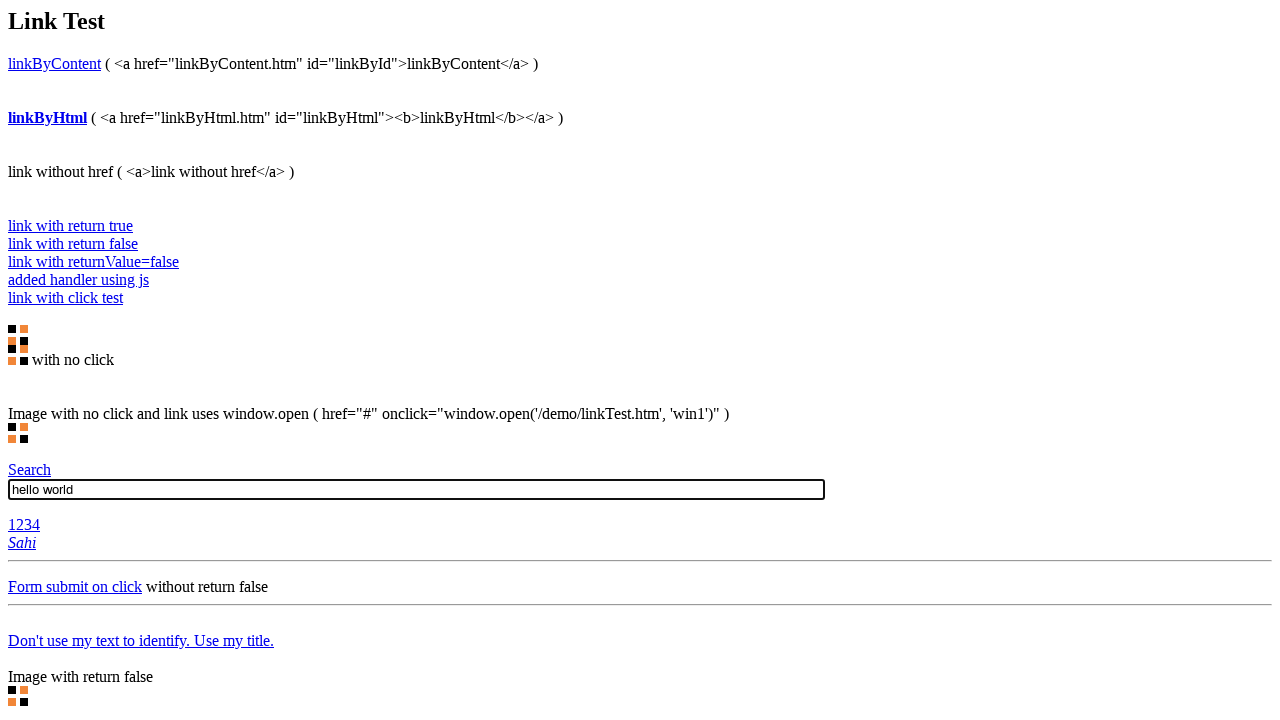

Cleared text field #t1 on #t1
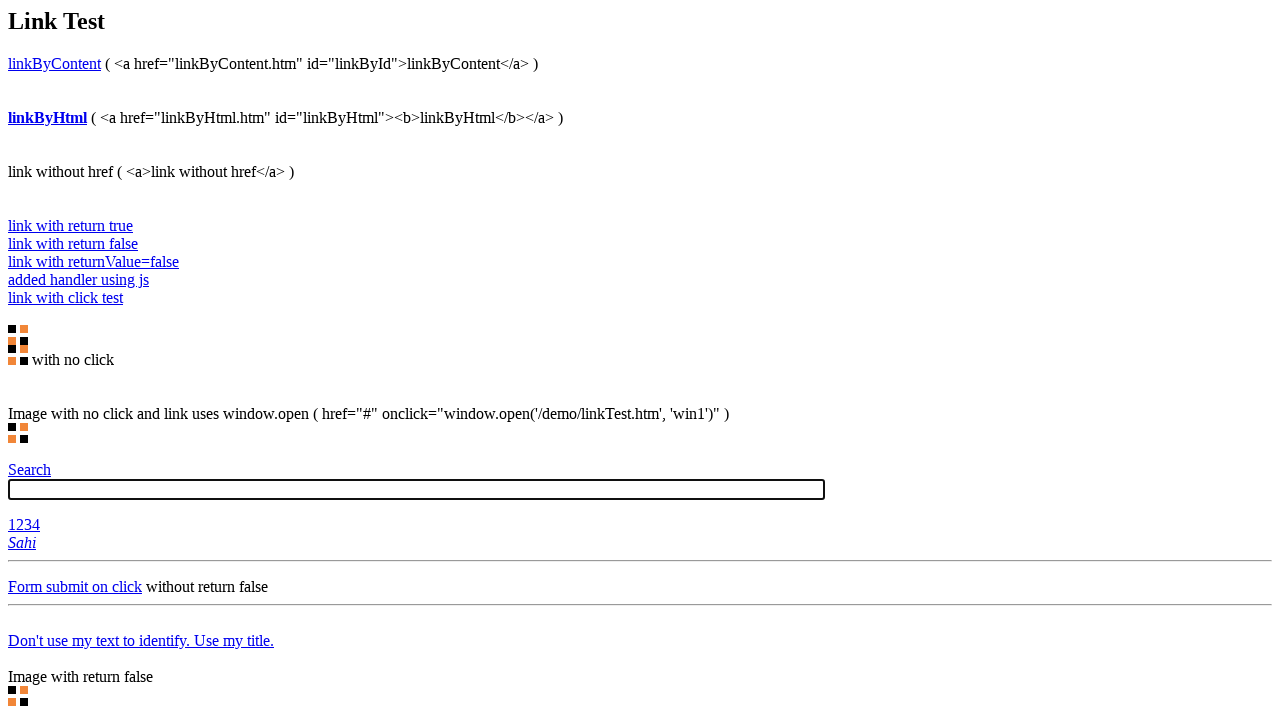

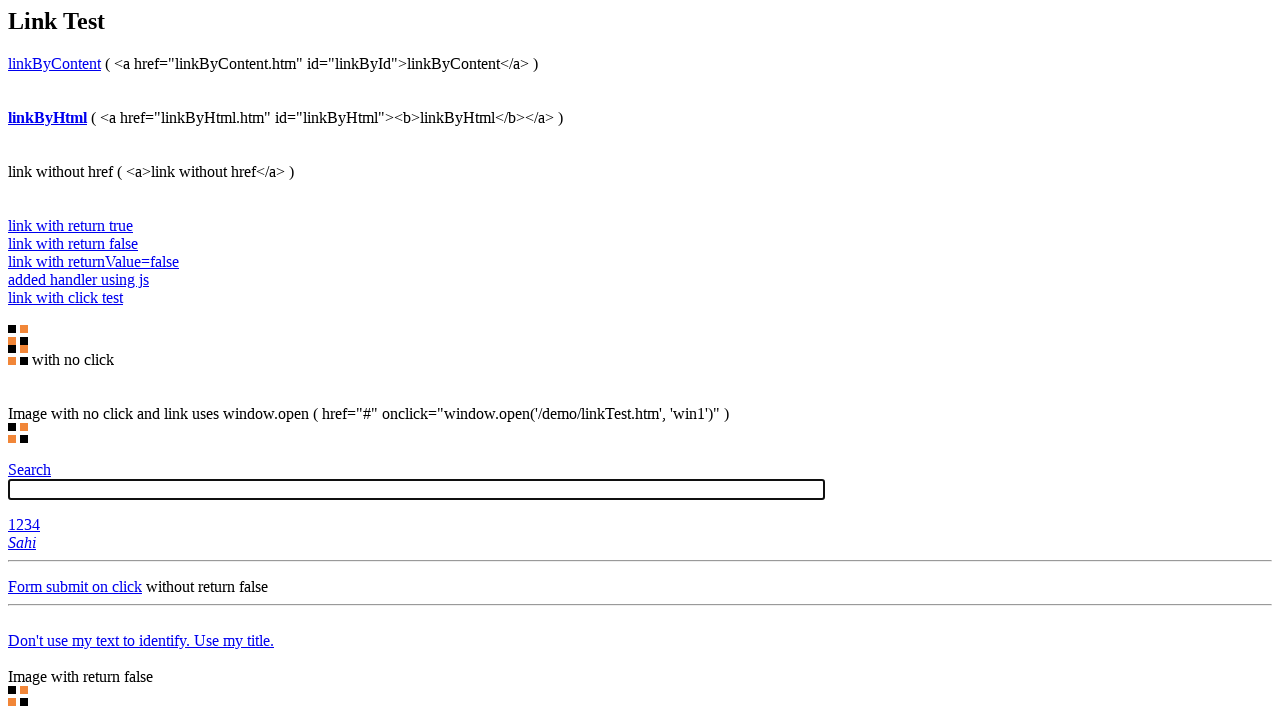